Navigates to GeeksforGeeks website and checks if the "Courses" link element is enabled

Starting URL: https://www.geeksforgeeks.org/

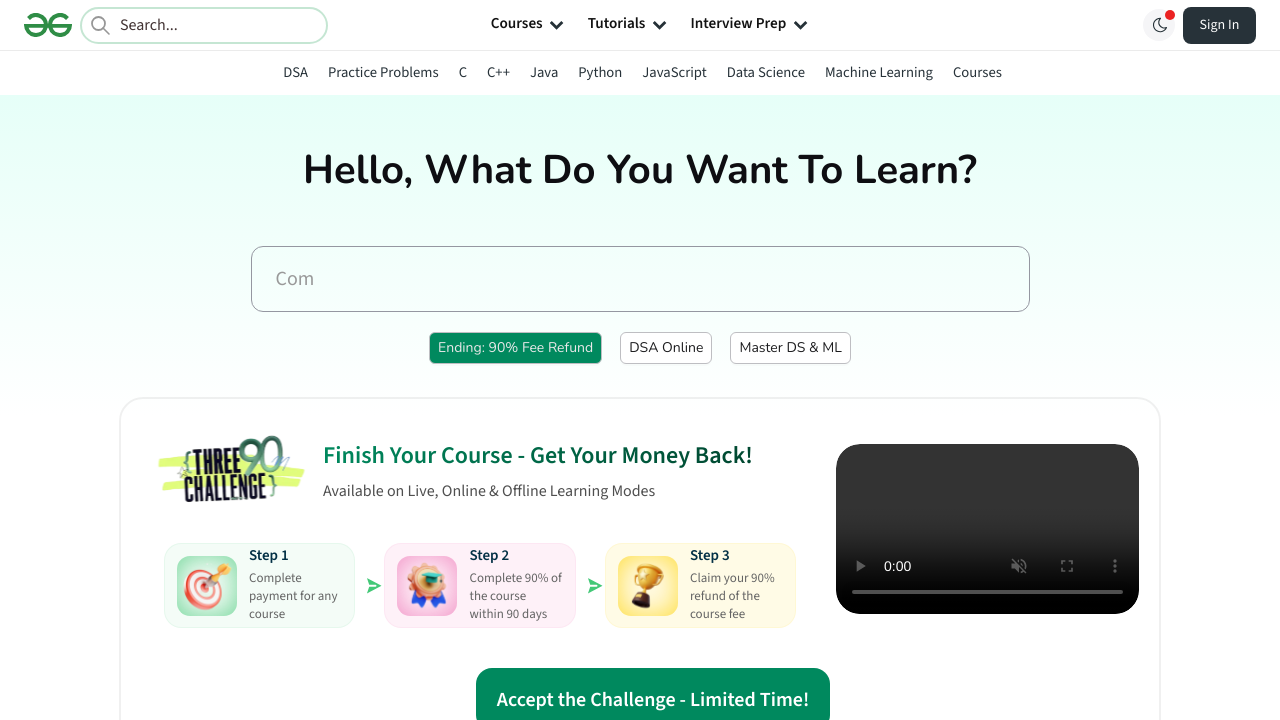

Located the Courses link element
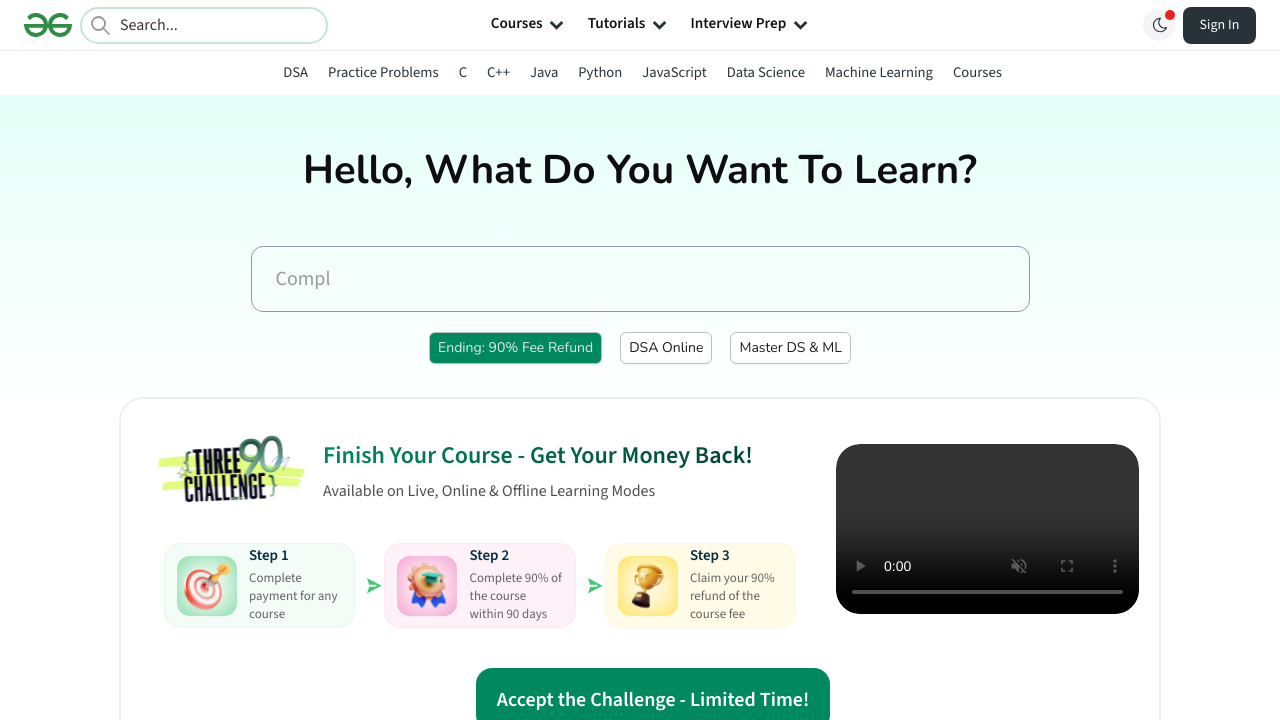

Checked if Courses link is enabled: True
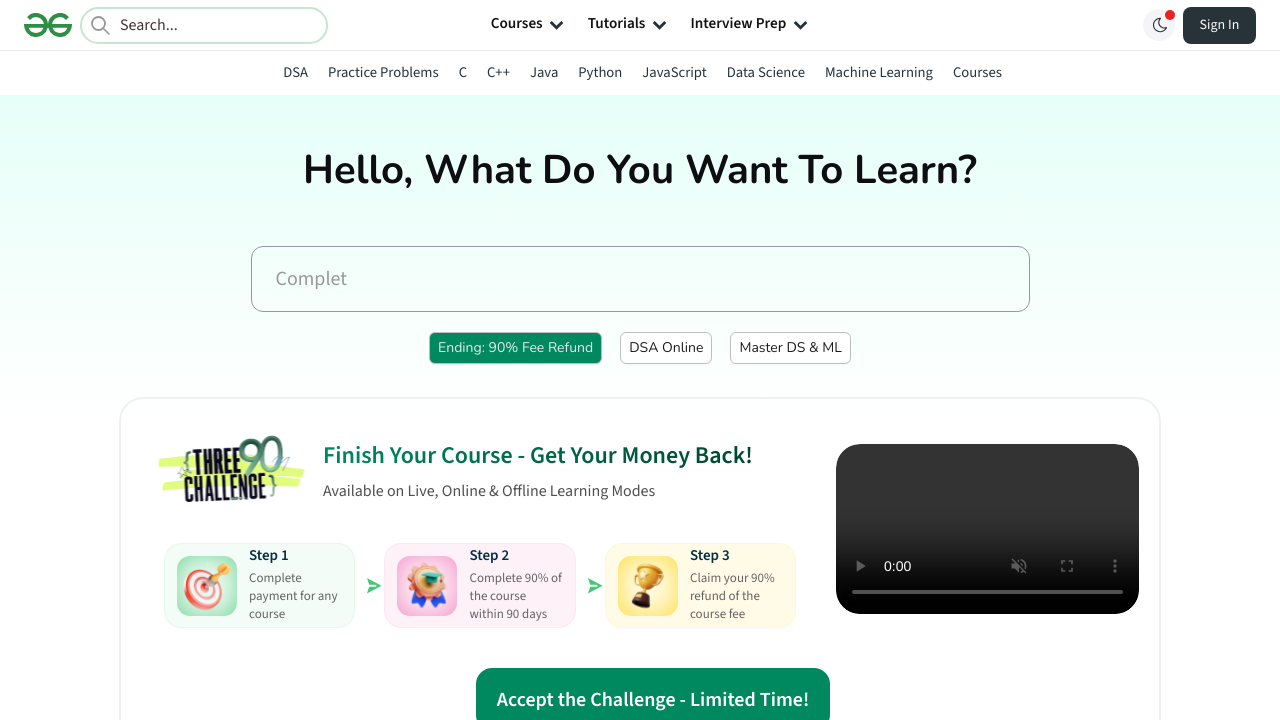

Printed result: Courses link is enabled: True
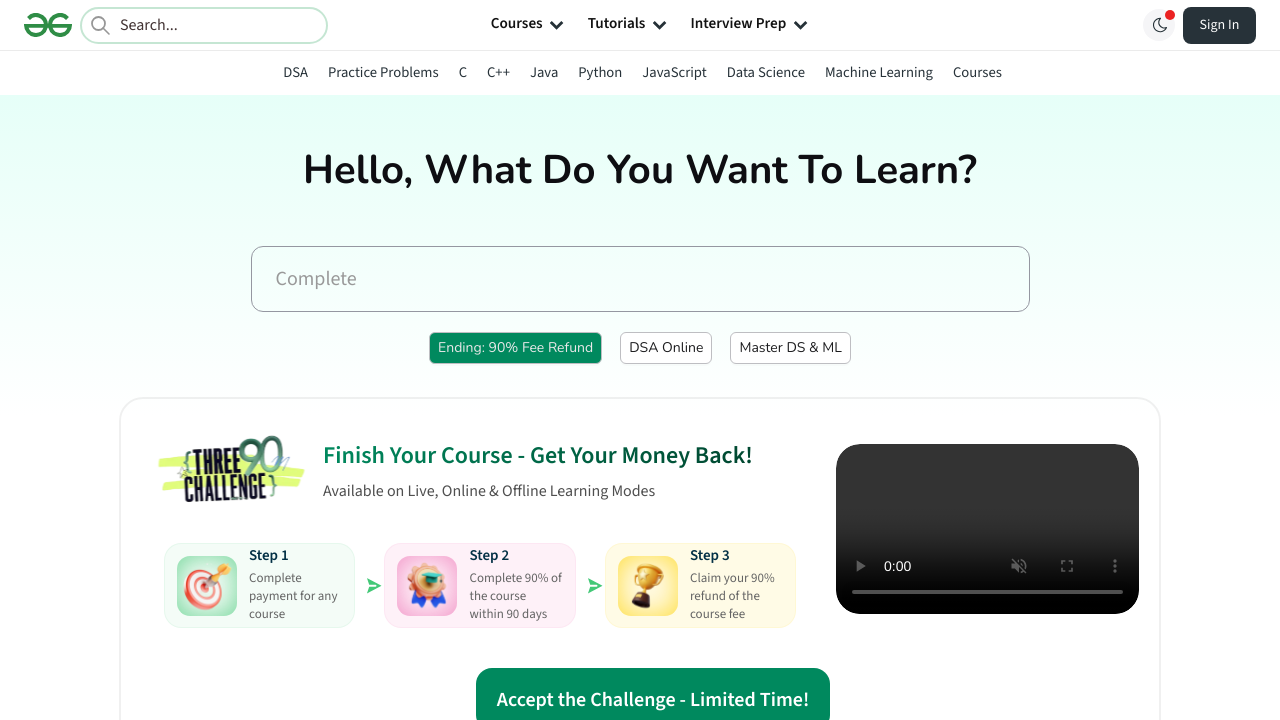

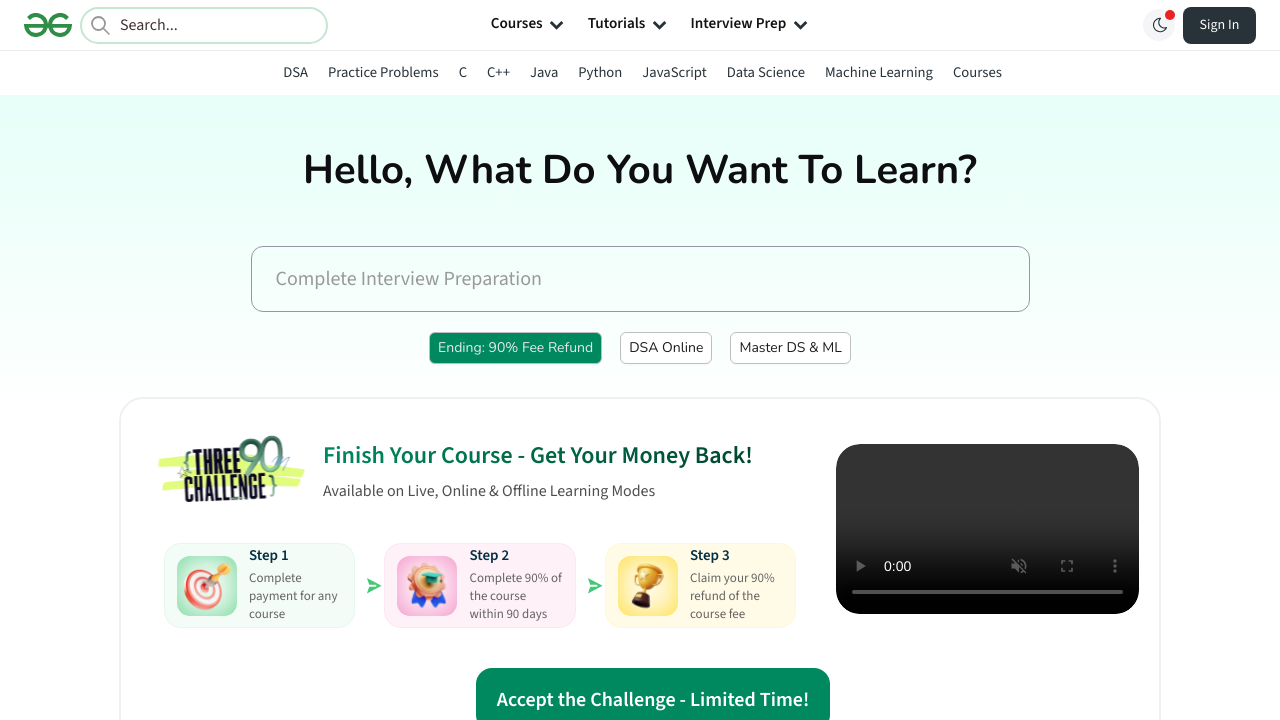